Tests clicking a simple link that opens in a new tab, then switches to the new tab and verifies the banner image is displayed.

Starting URL: https://demoqa.com/links

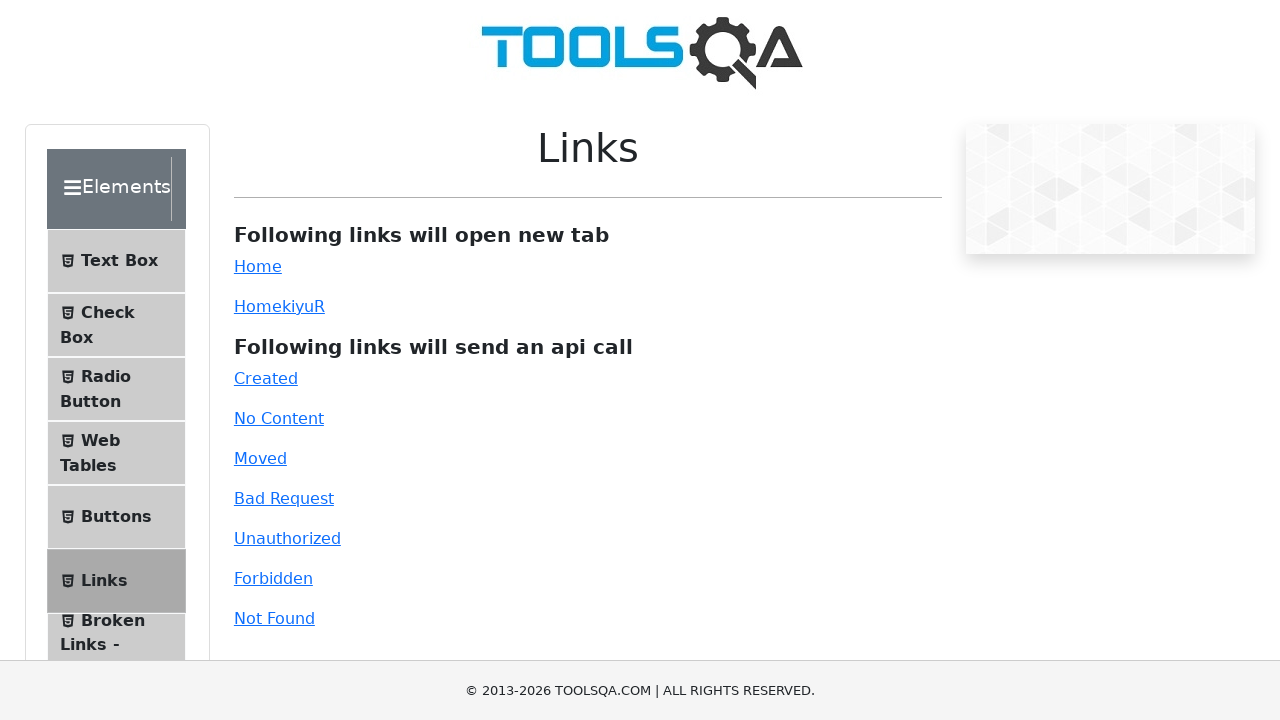

Clicked simple link that opens in new tab at (258, 266) on #simpleLink
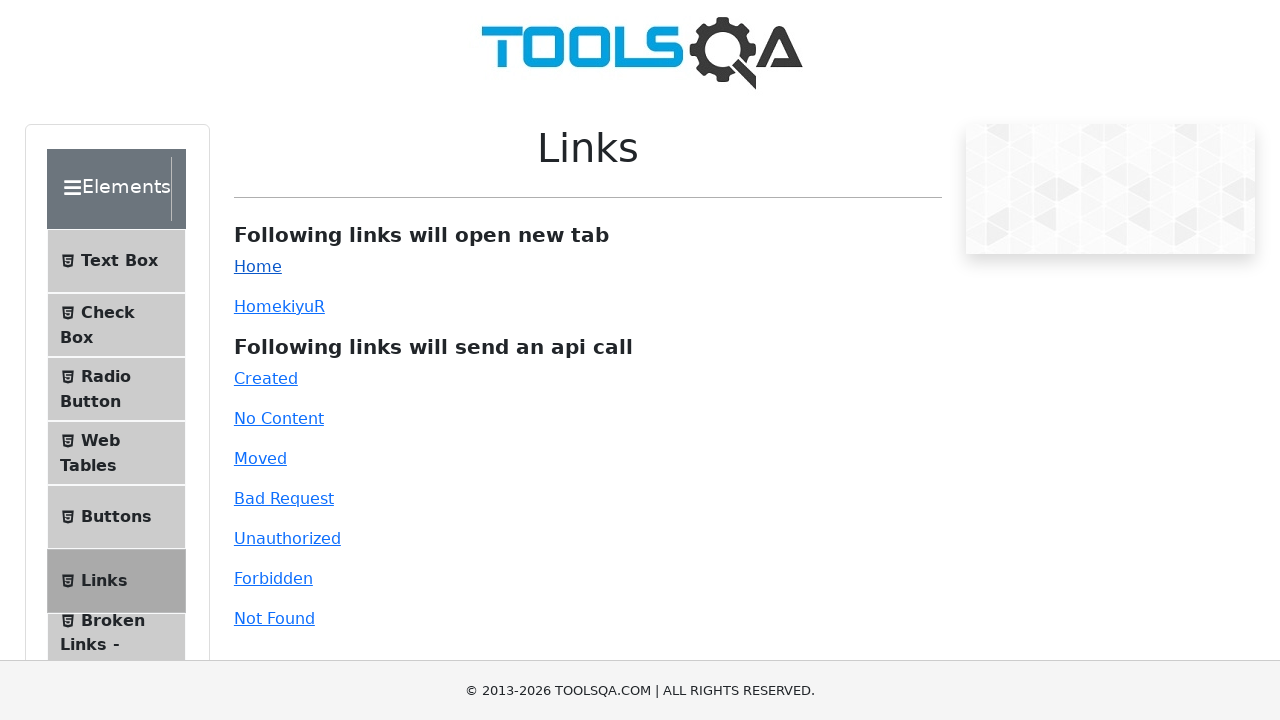

New tab loaded and ready
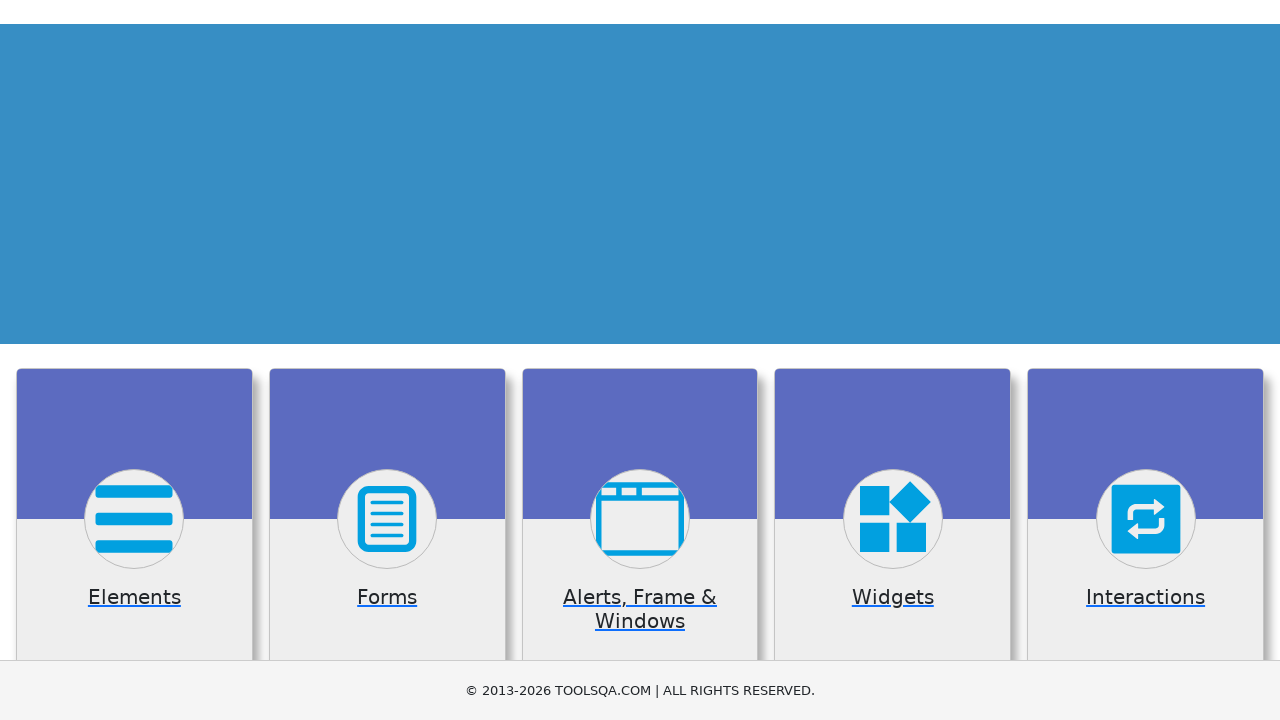

Banner image is displayed on the new page
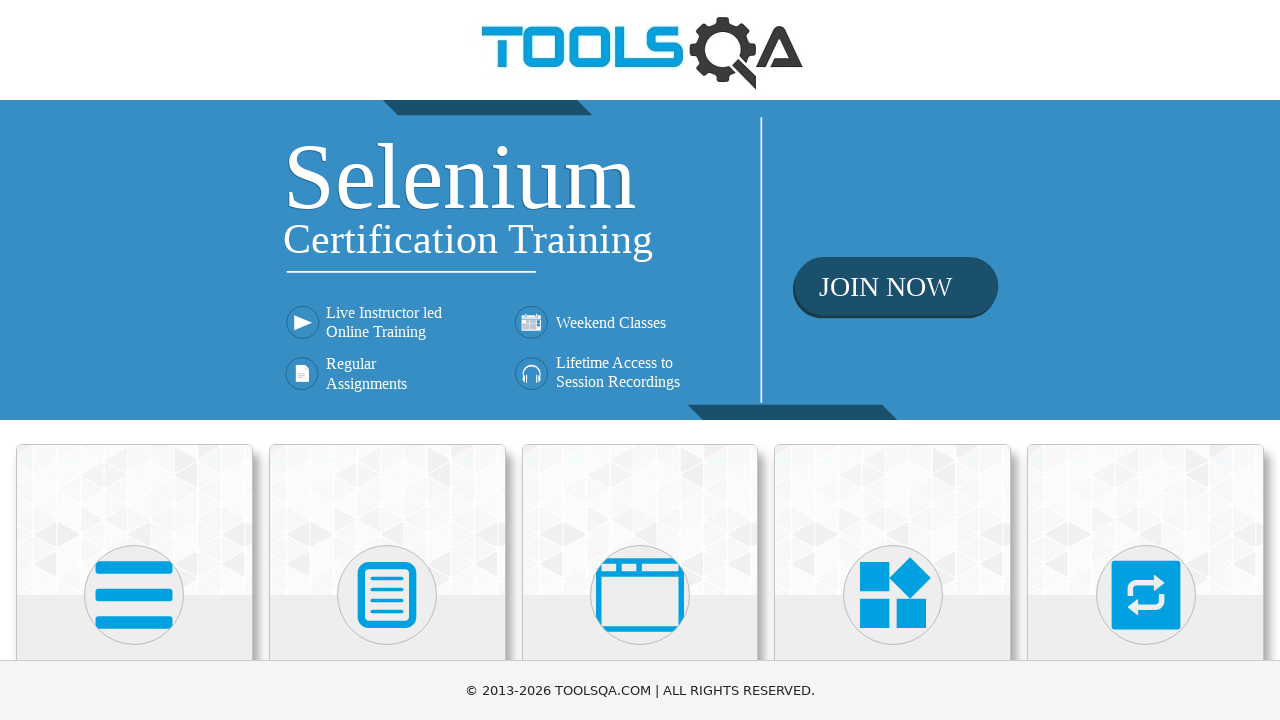

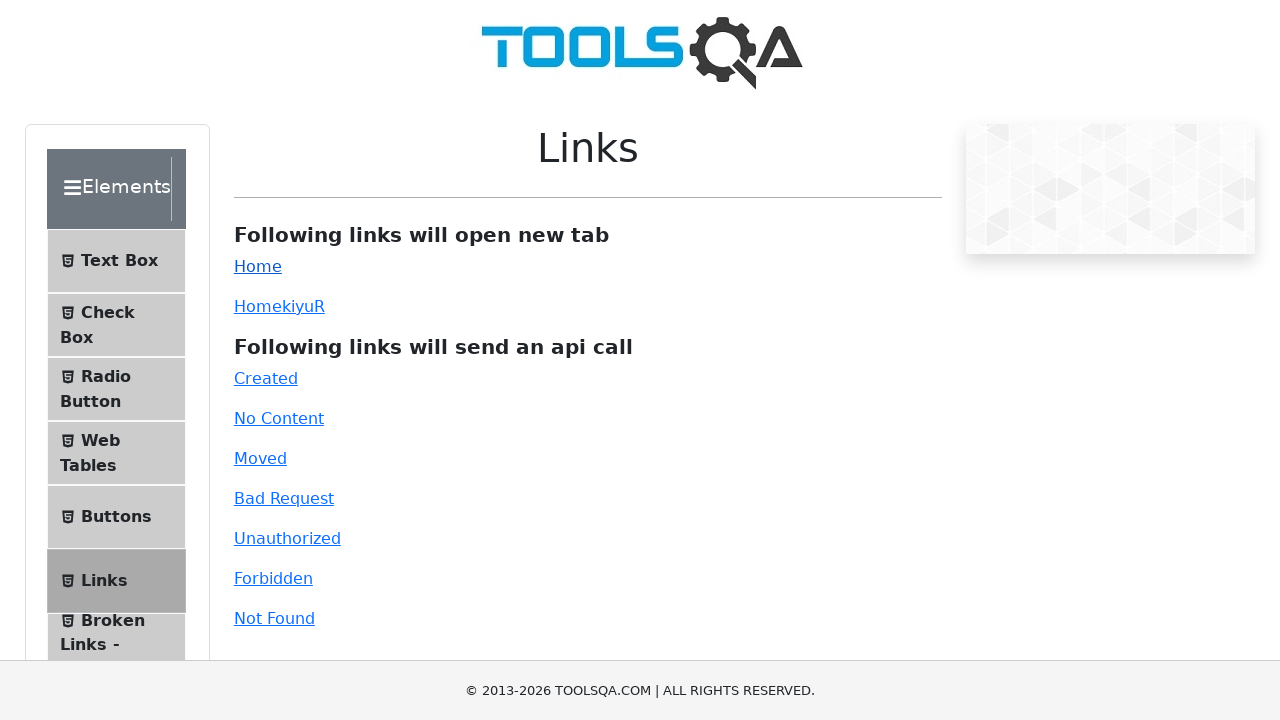